Tests web table interaction by locating a row by name and clicking the edit action button for that row

Starting URL: https://demoqa.com/webtables

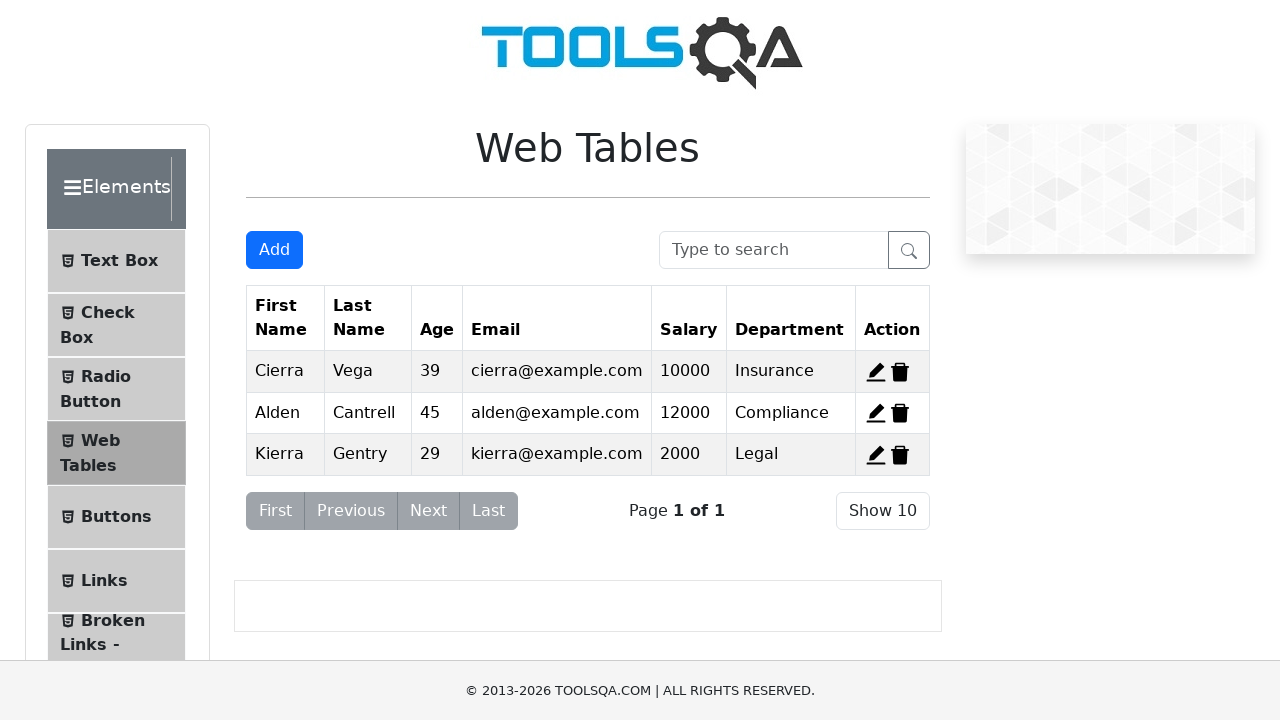

Located text element containing 'Cierra' in the web table
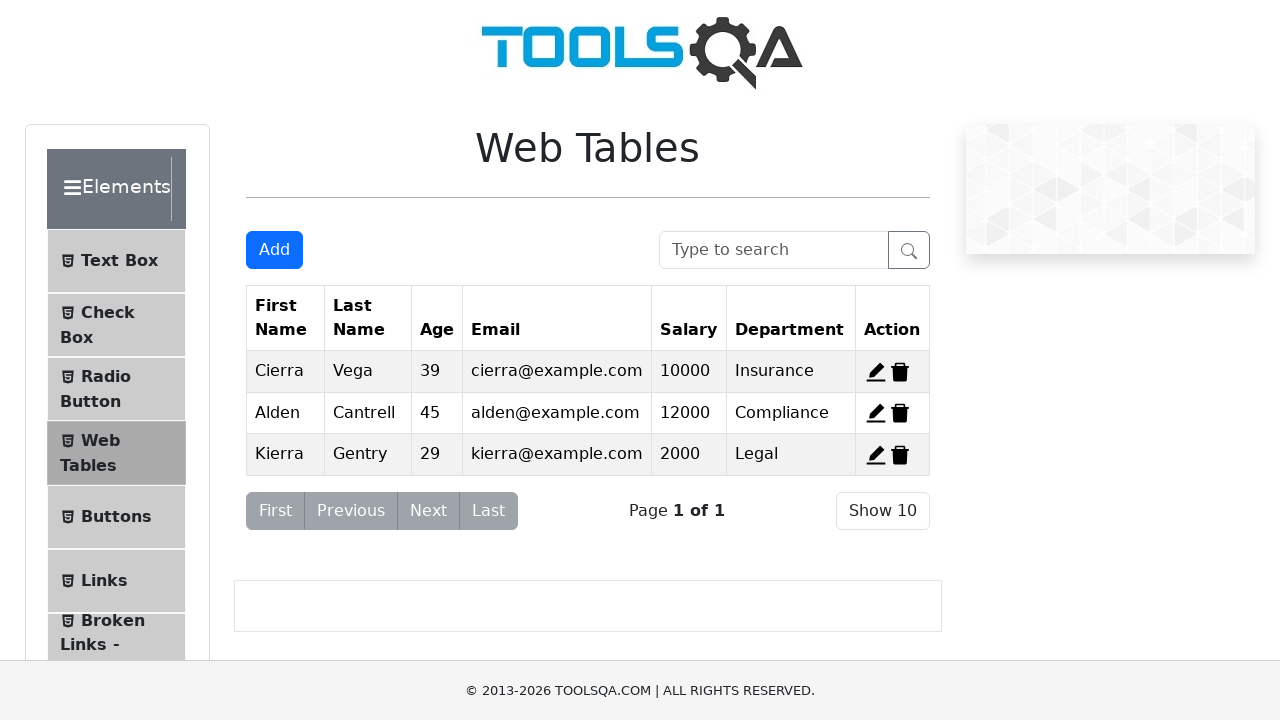

Confirmed that 'Cierra' row is visible in the table
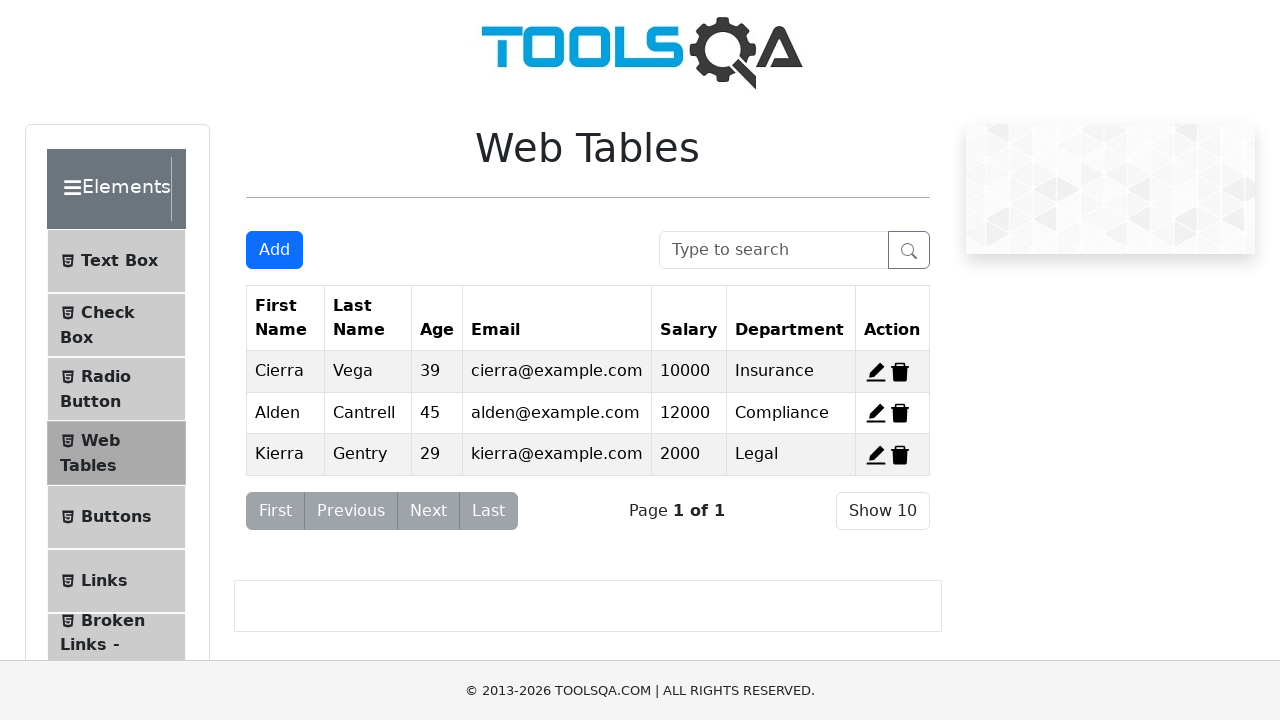

Failed to find or interact with row containing 'Cierra' on //*[text()='Cierra']/following-sibling::div[6]/div/span[1]
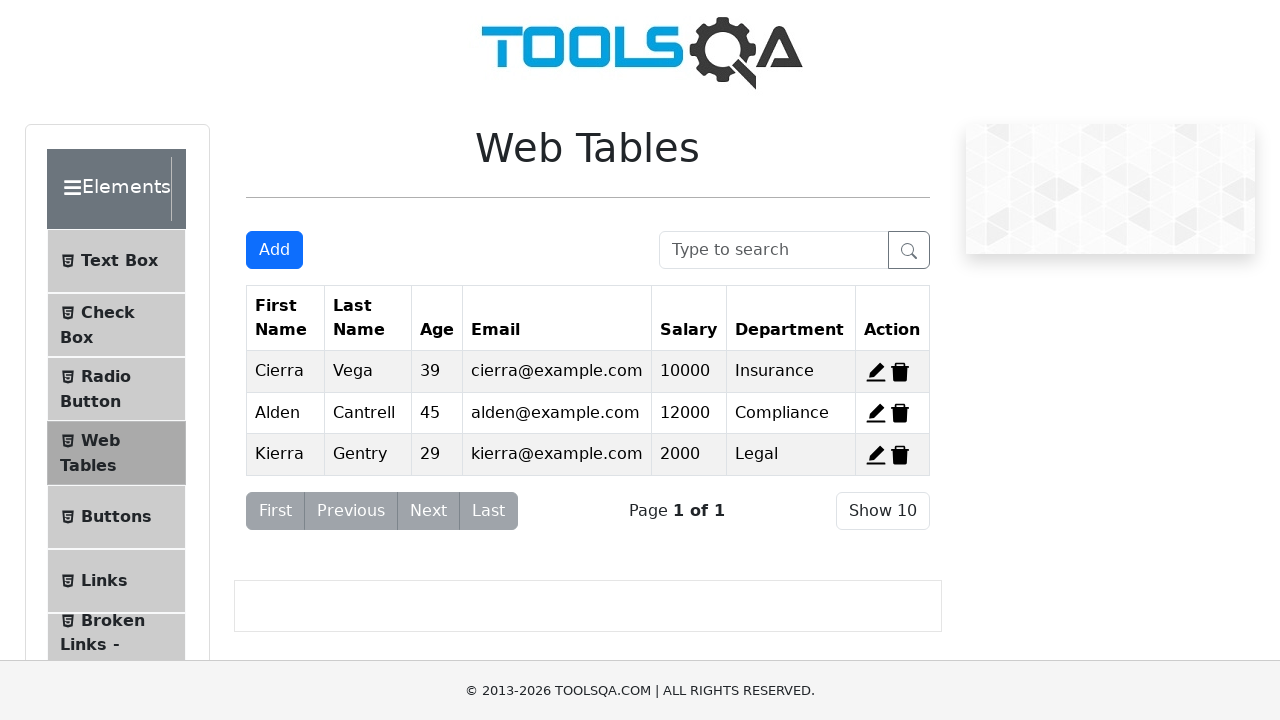

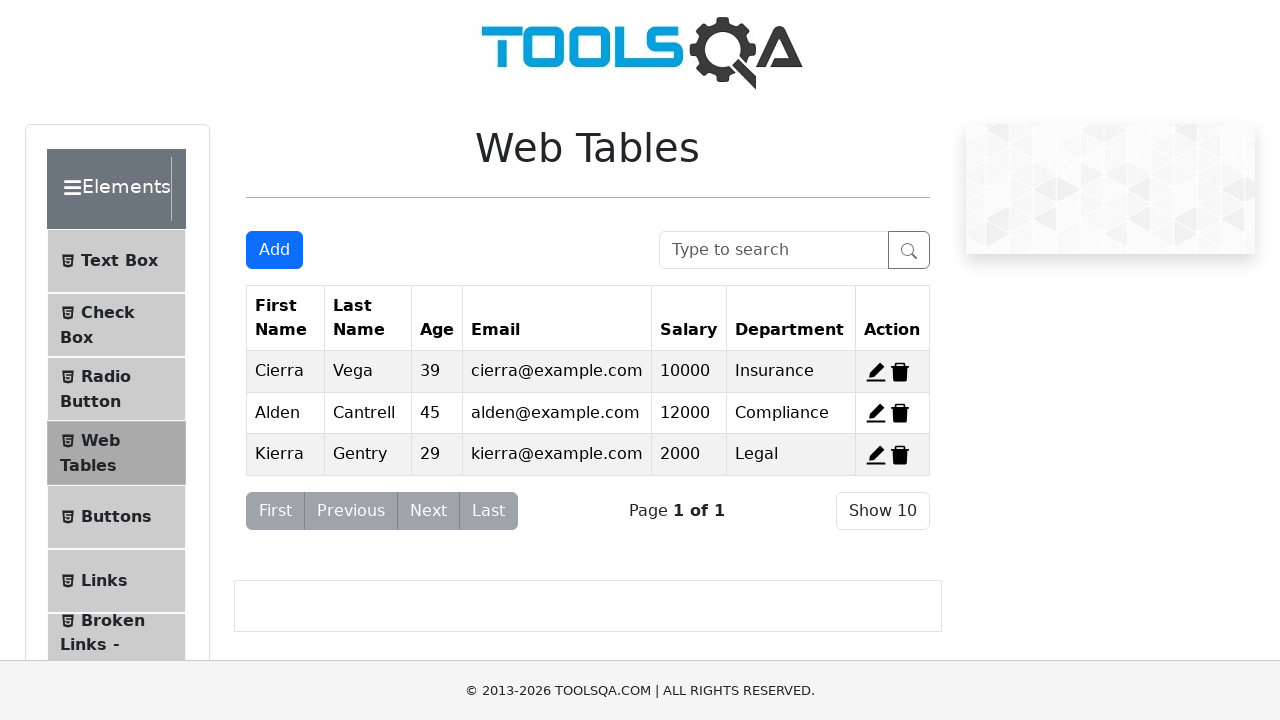